Tests that Child Iframe text cannot be accessed without switching to the child frame

Starting URL: https://demoqa.com

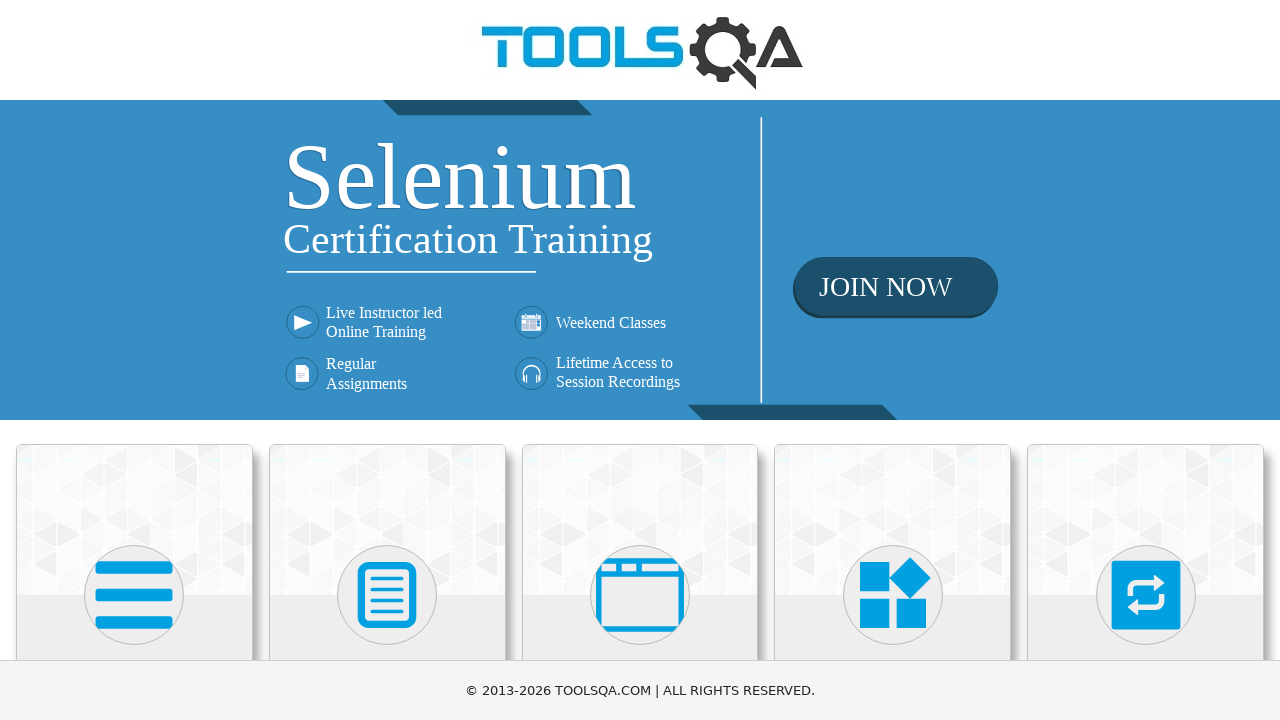

Clicked on Alerts, Frame & Windows card at (640, 520) on div.card:has-text('Alerts, Frame & Windows')
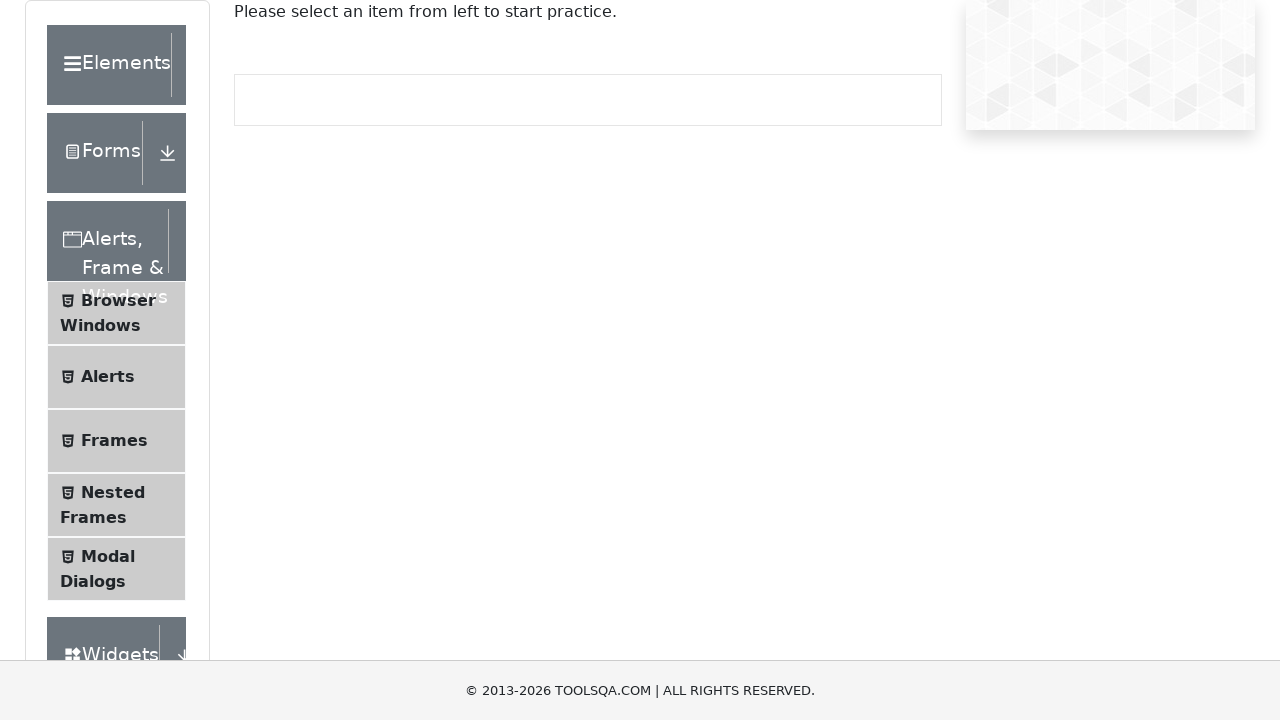

Clicked on Nested Frames link at (113, 492) on text=Nested Frames
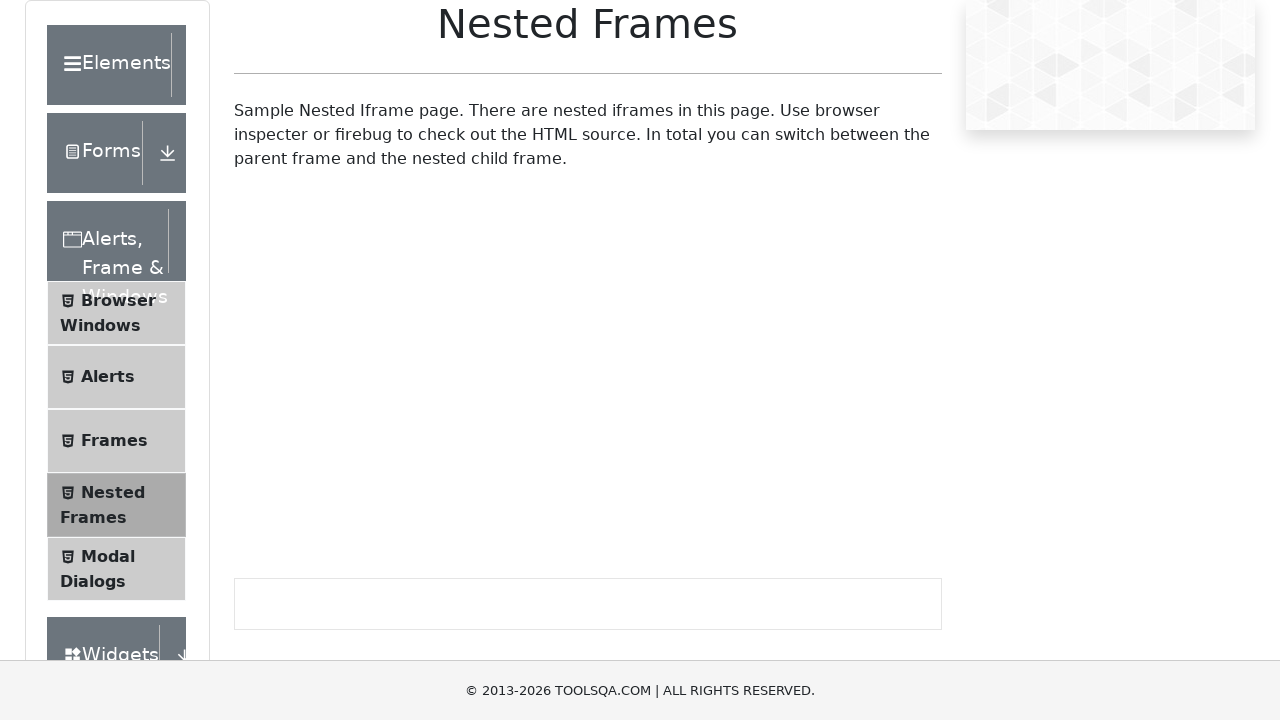

Frames page loaded and #framesWrapper selector is visible
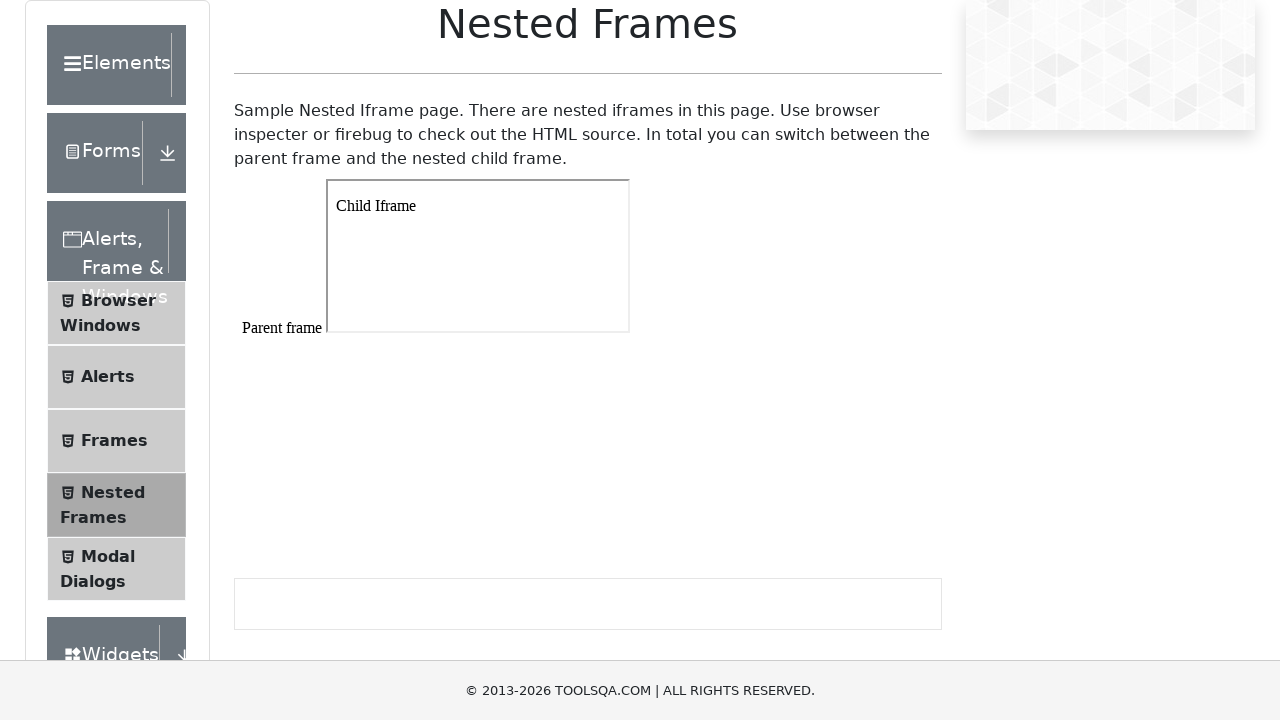

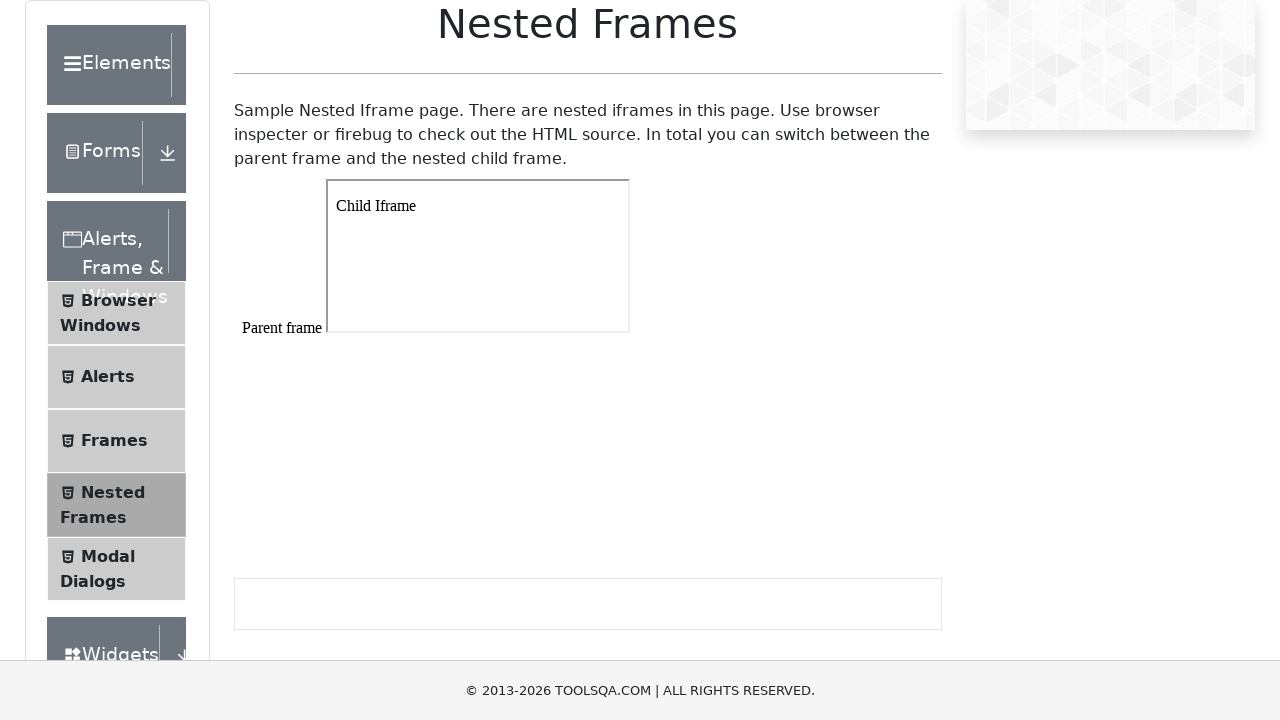